Tests dynamic dropdown/autosuggest functionality by typing a partial country name, waiting for suggestions to appear, and selecting a specific country from the dropdown list

Starting URL: https://rahulshettyacademy.com/dropdownsPractise/

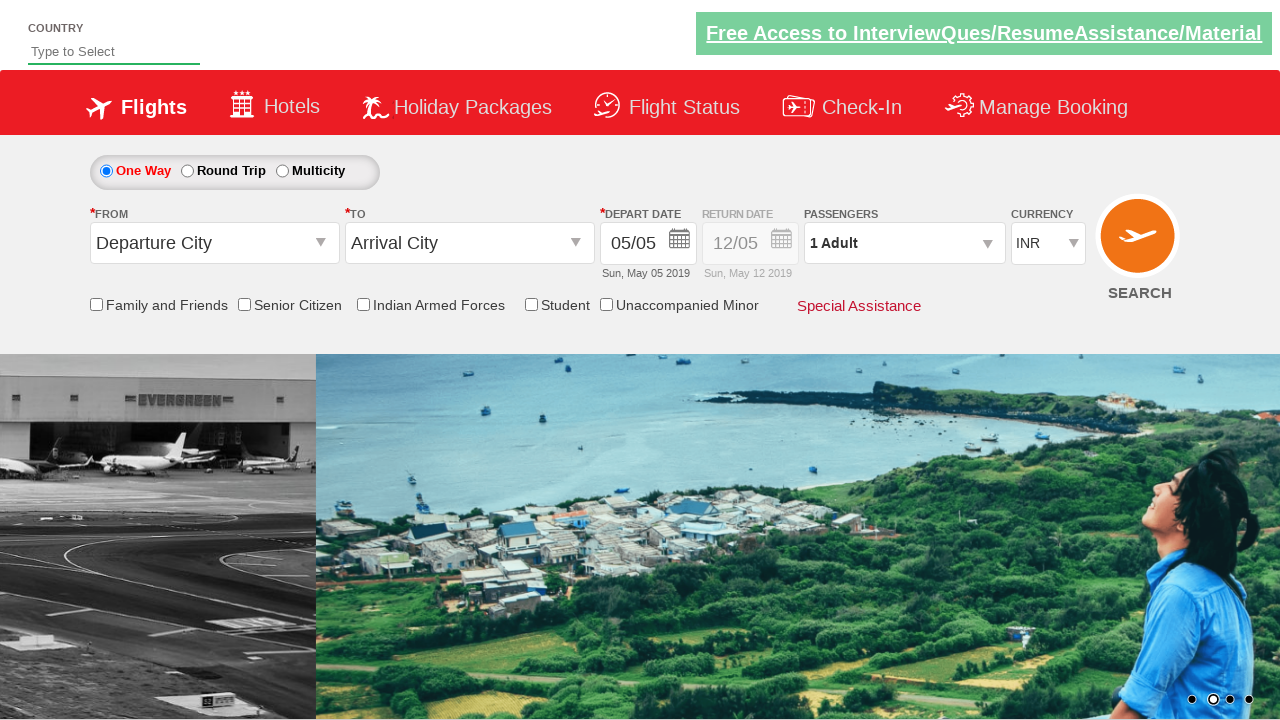

Typed 'ind' in autosuggest field to search for country on #autosuggest
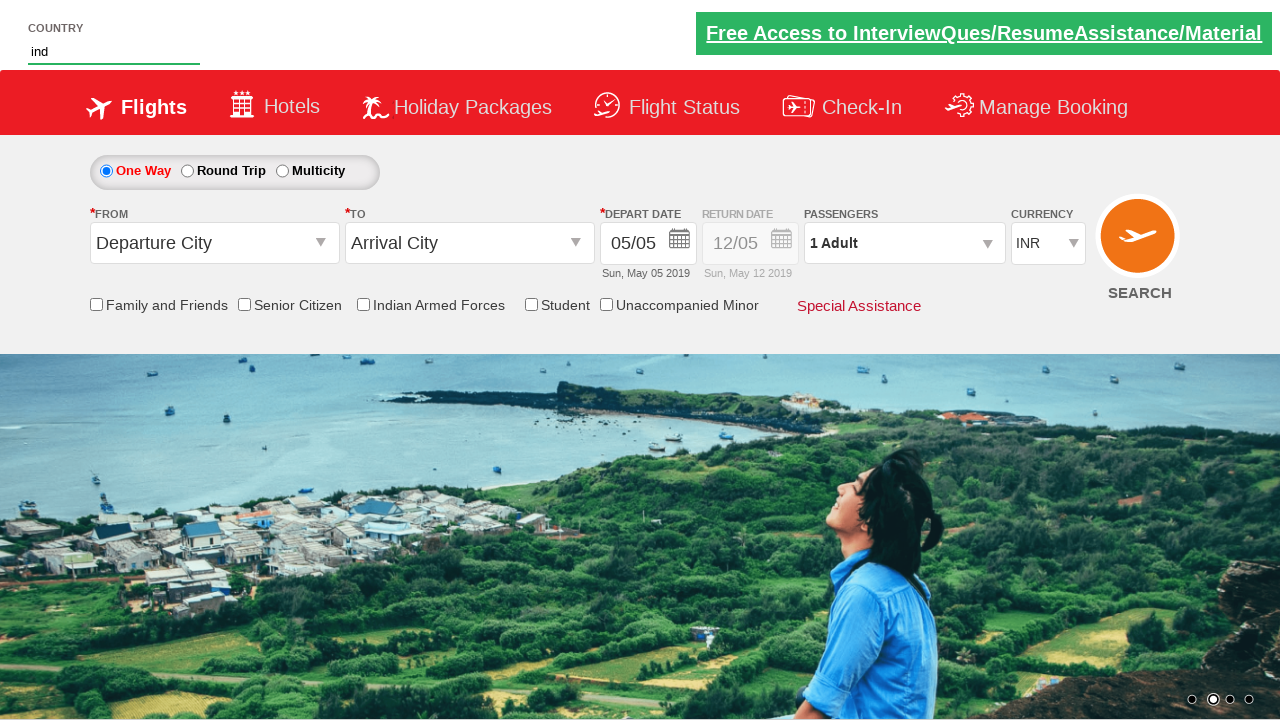

Waited for dropdown suggestions to appear
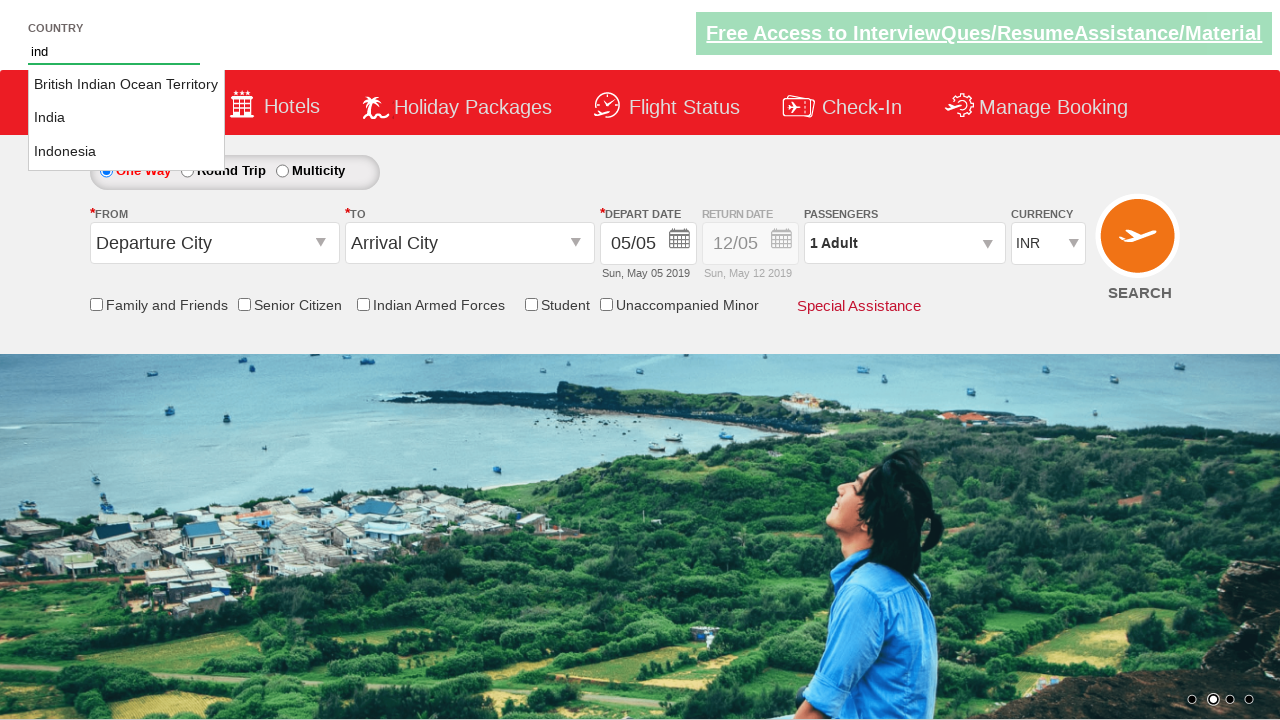

Retrieved all country suggestions from dropdown
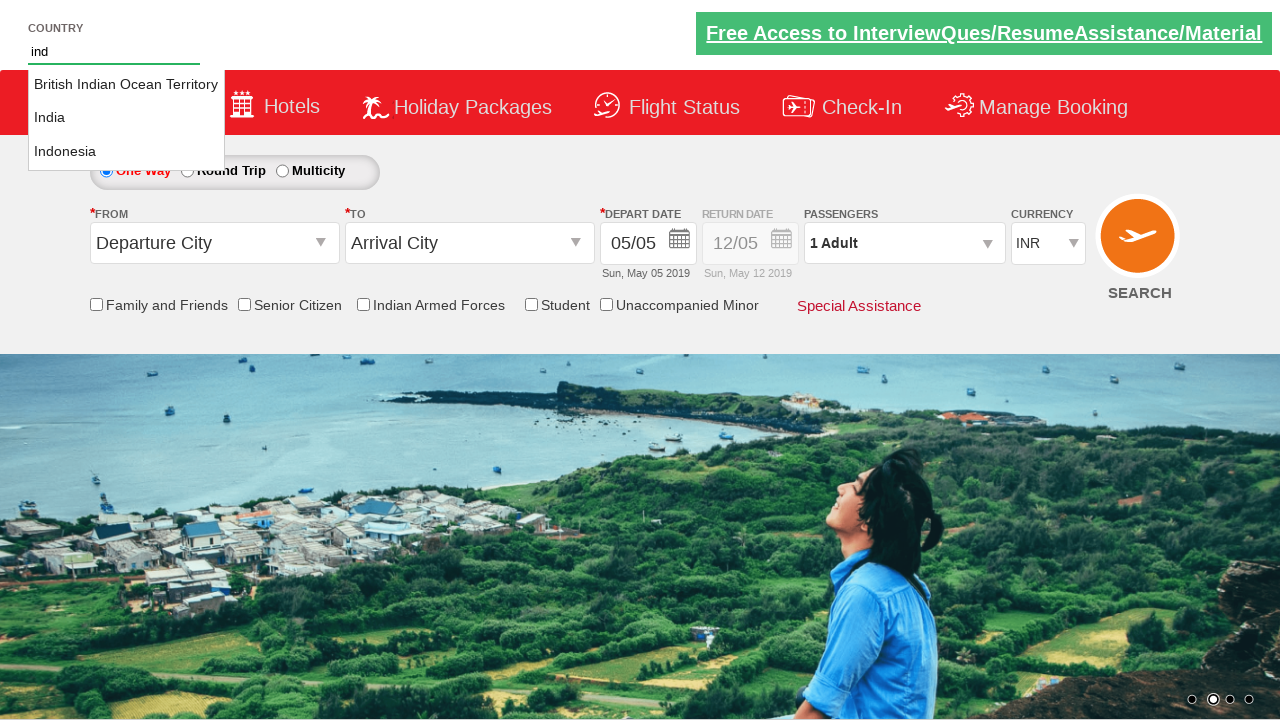

Selected 'India' from dropdown suggestions at (126, 118) on xpath=//li[@class='ui-menu-item']/a >> nth=1
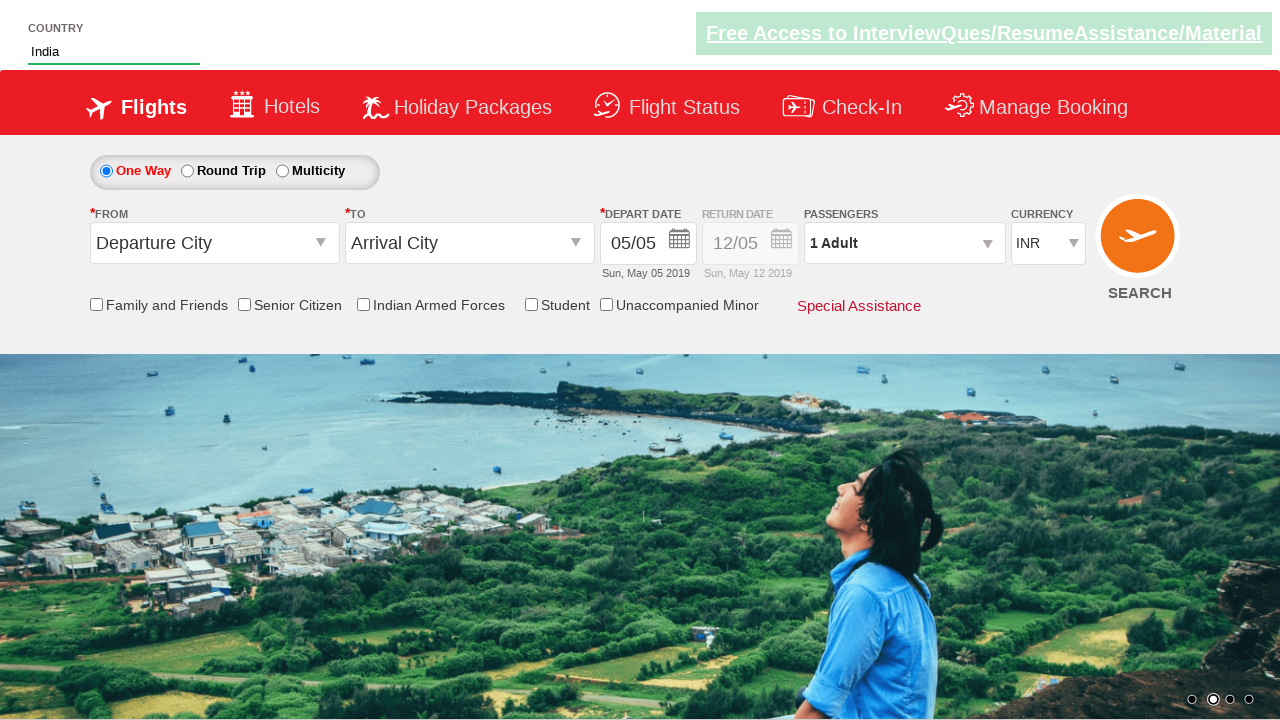

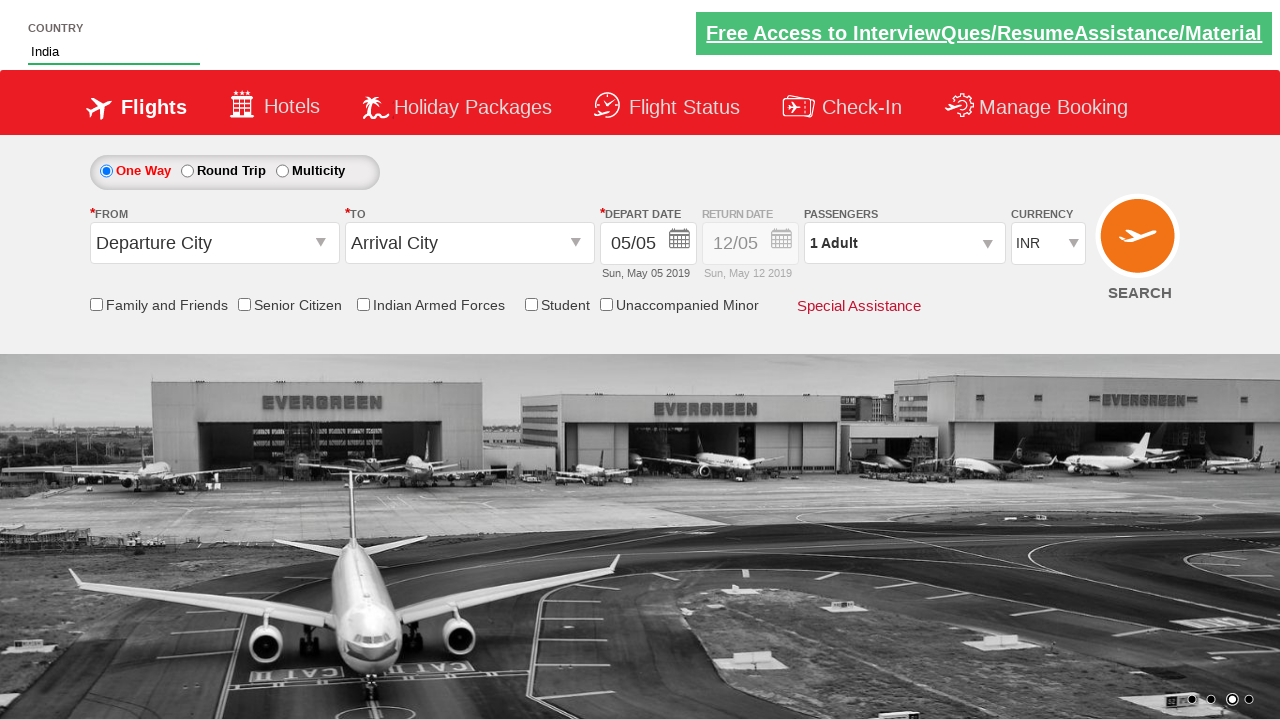